Tests window and tab handling functionality by navigating through menu options, opening new tabs and windows, switching between them, and closing them properly.

Starting URL: http://demo.automationtesting.in/Index.html

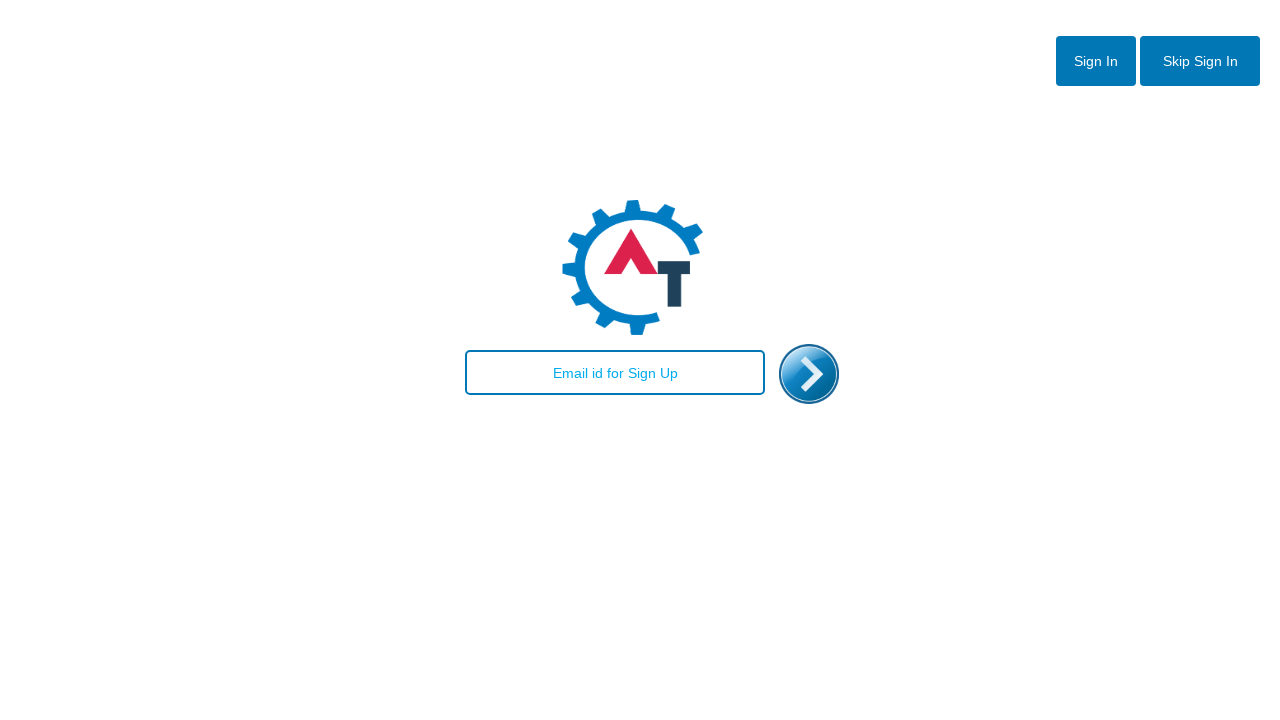

Clicked skipSignIn button at (1200, 61) on #btn2
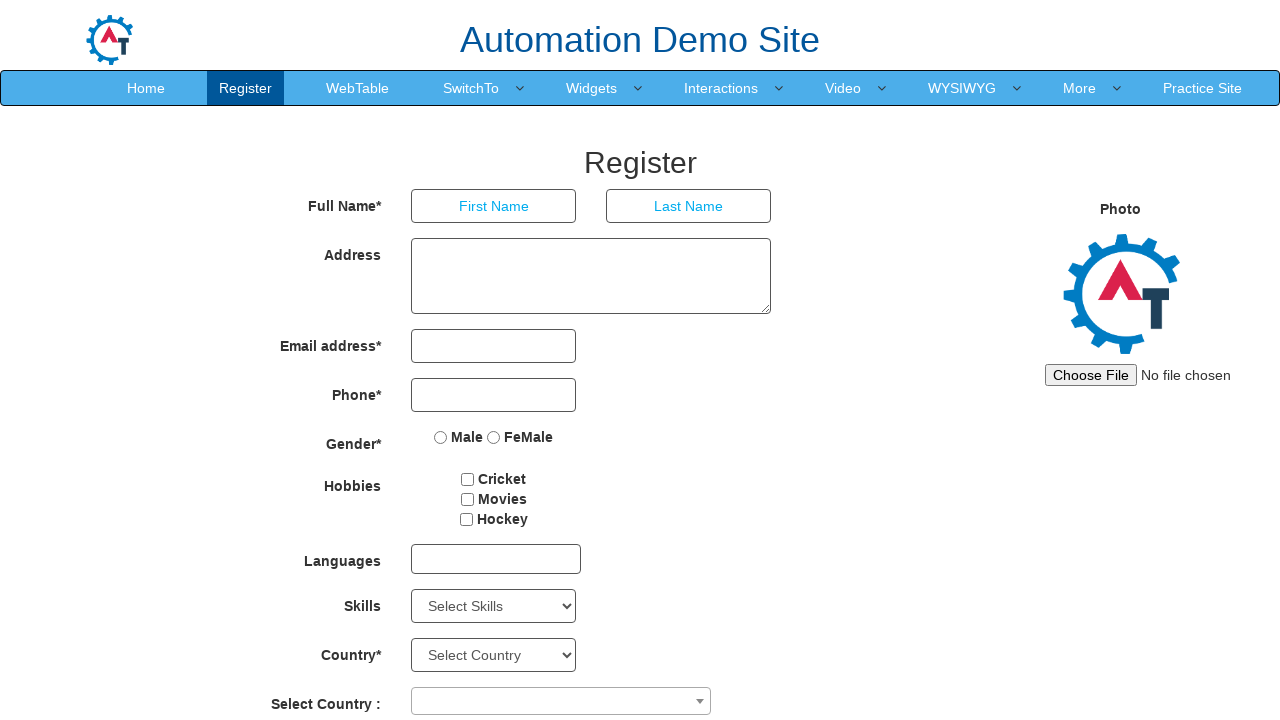

Hovered over SwitchTo menu element at (471, 88) on xpath=//a[contains(text(), 'SwitchTo')]
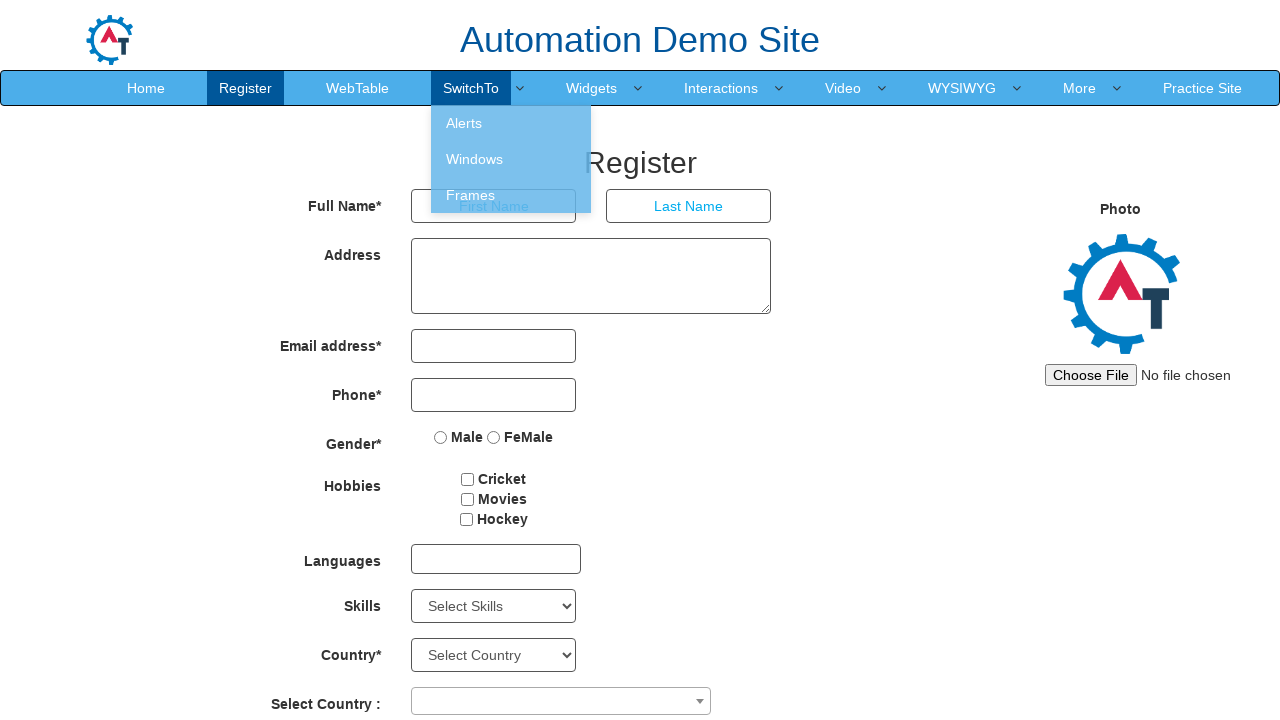

Clicked on Windows menu option at (511, 159) on xpath=//a[contains(text(), 'Windows')]
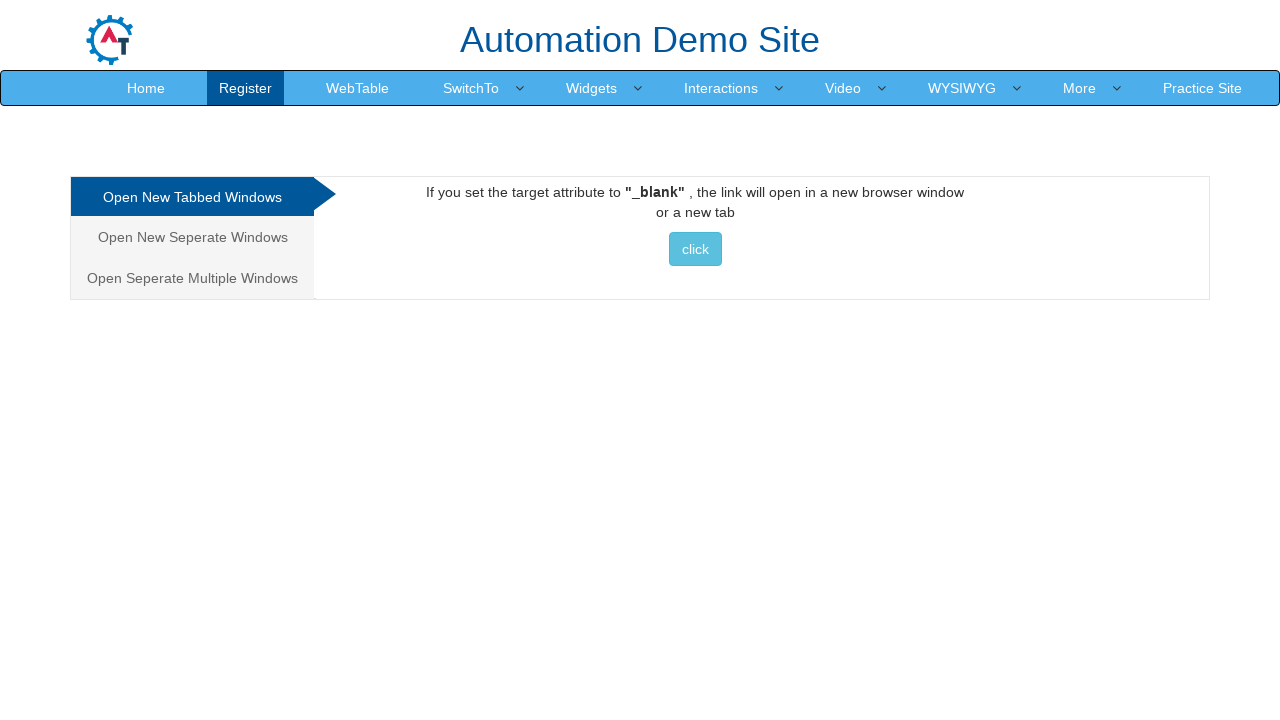

Navigated to Windows.html page
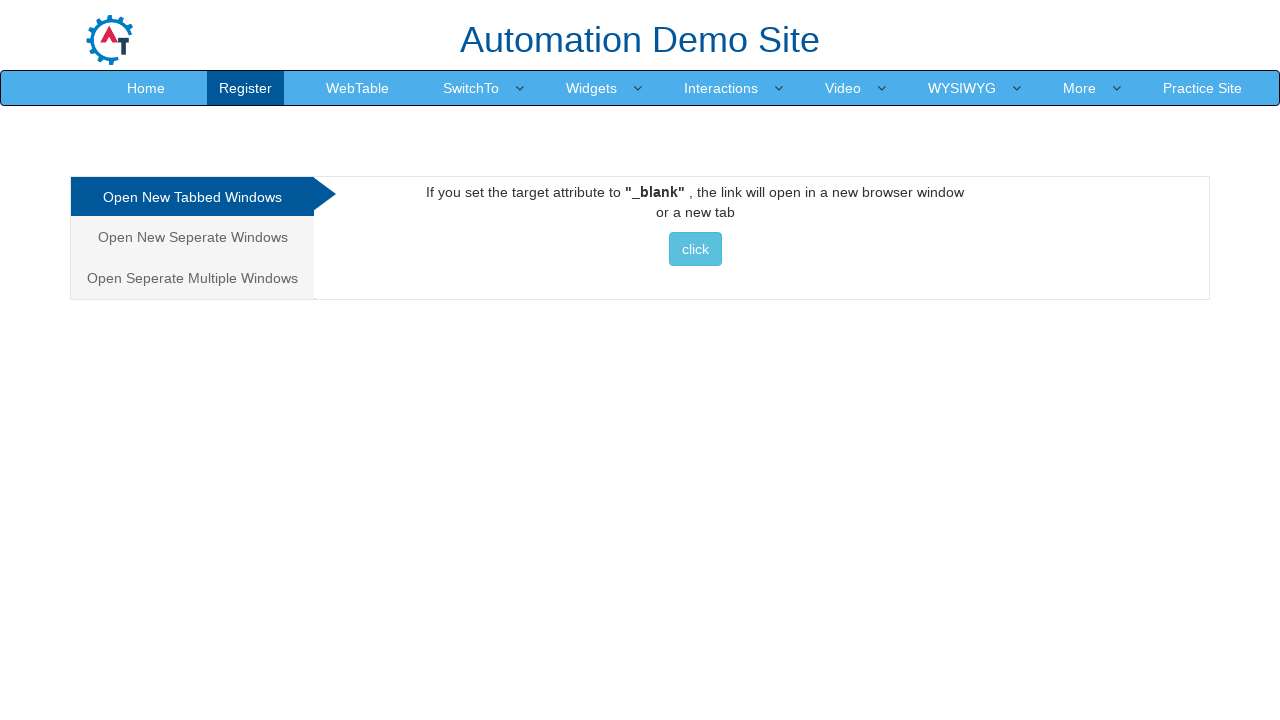

Clicked on Tabbed windows option at (192, 197) on ul.nav.nav-tabs.nav-stacked li:nth-child(1) a
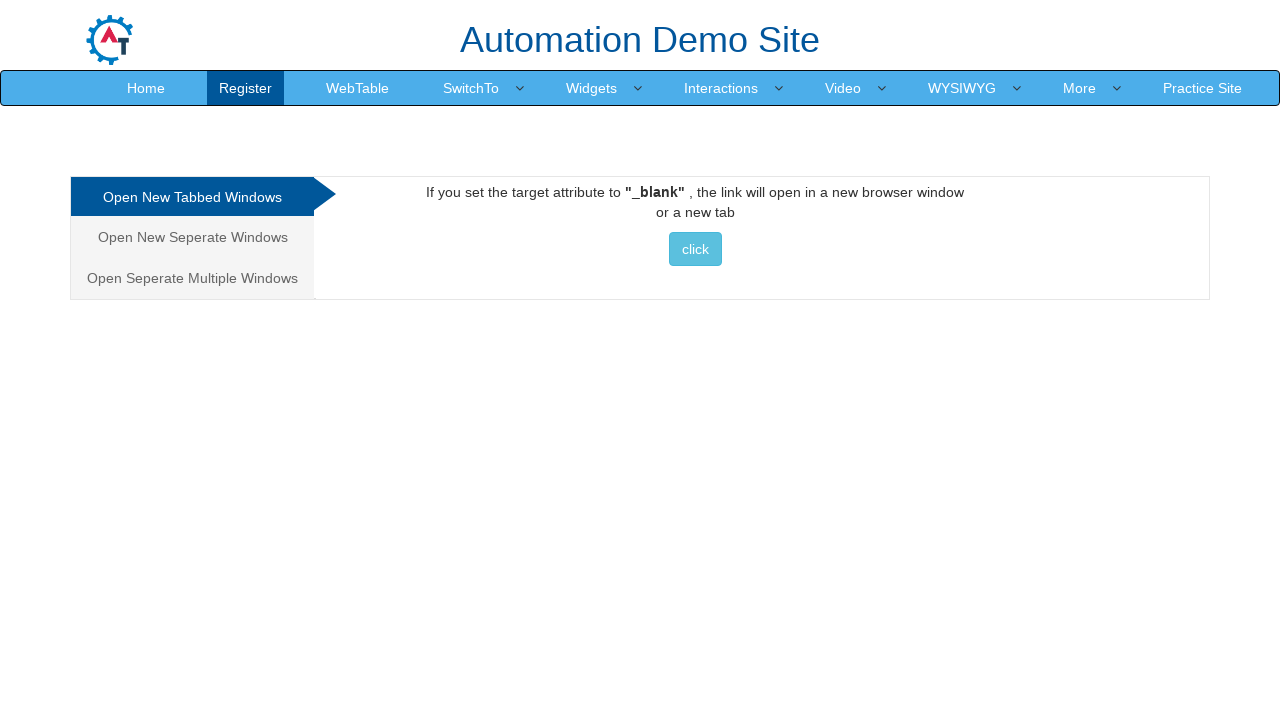

Opened new tab by clicking button at (695, 249) on #Tabbed a button
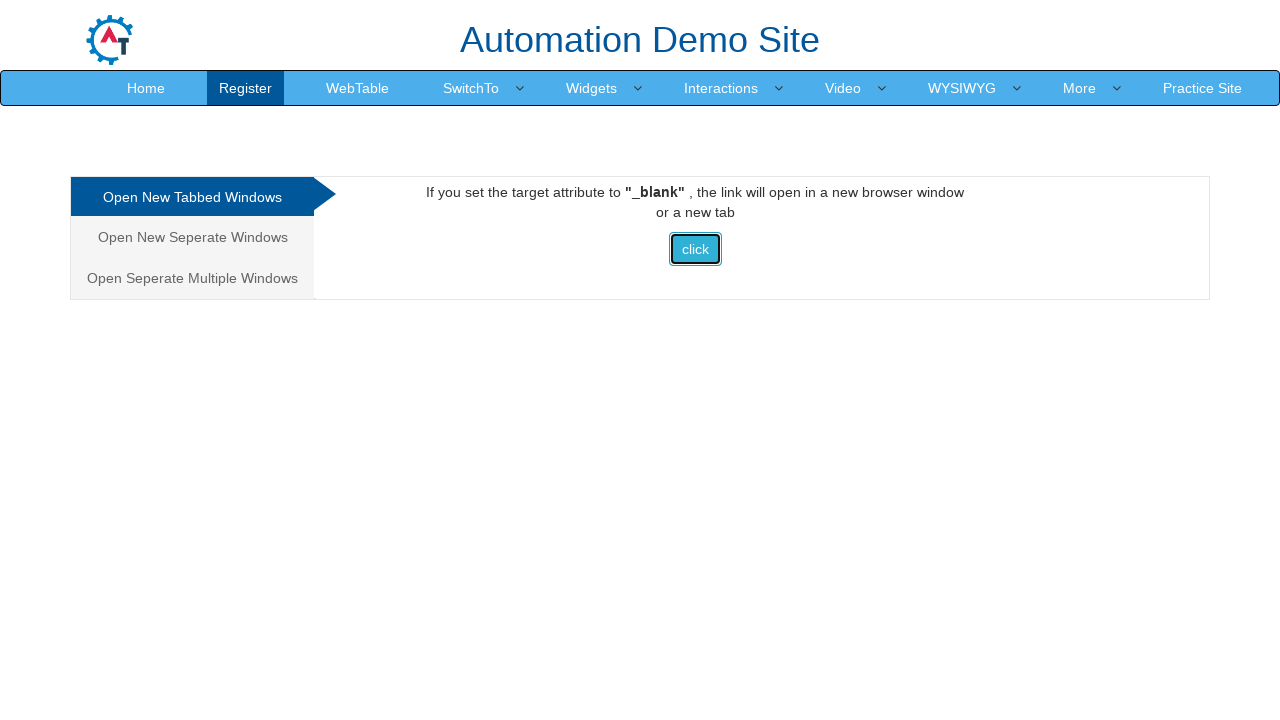

Closed the new tab
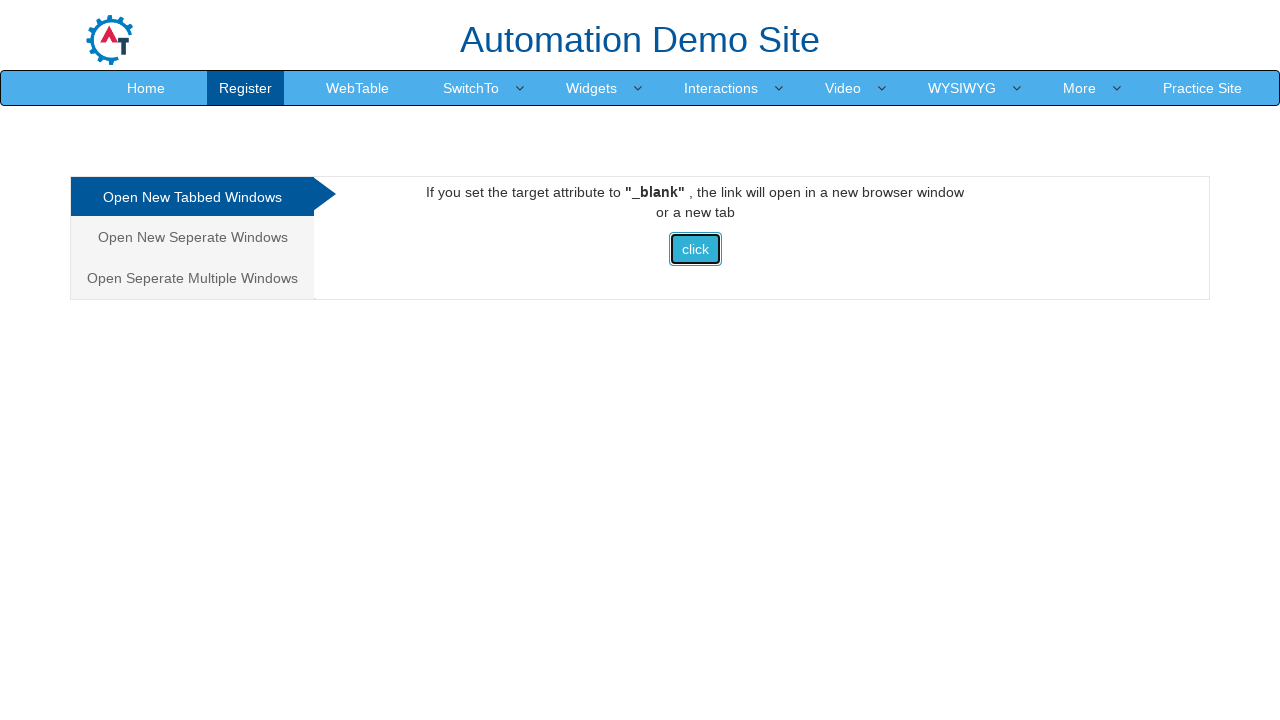

Clicked on Separate window option at (192, 237) on ul.nav.nav-tabs.nav-stacked li:nth-child(2) a
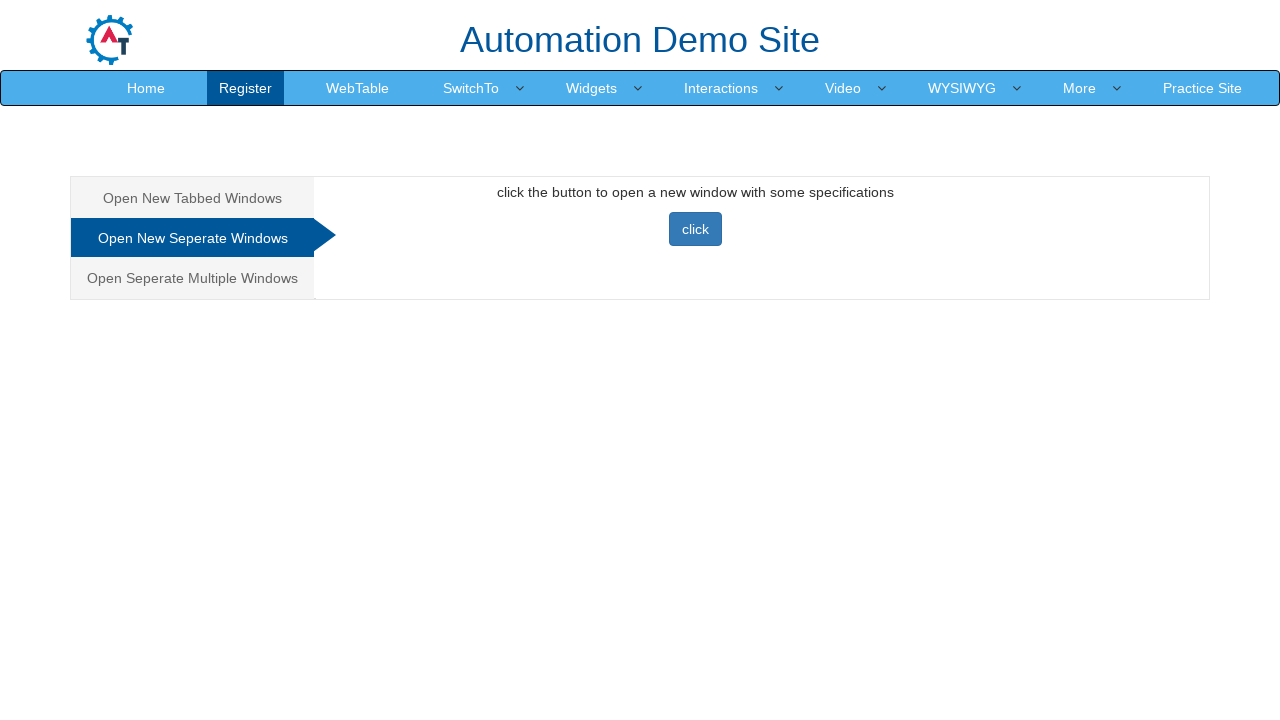

Opened new window by clicking button at (695, 229) on #Seperate button
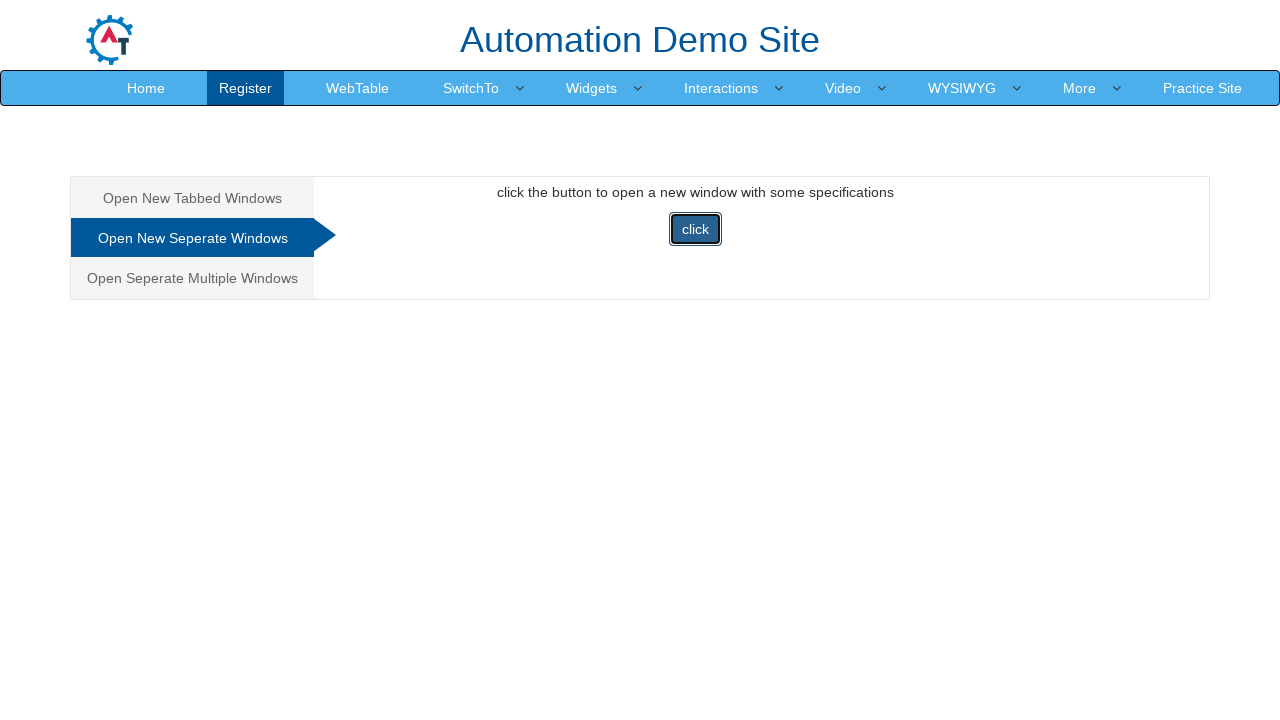

Closed the new window
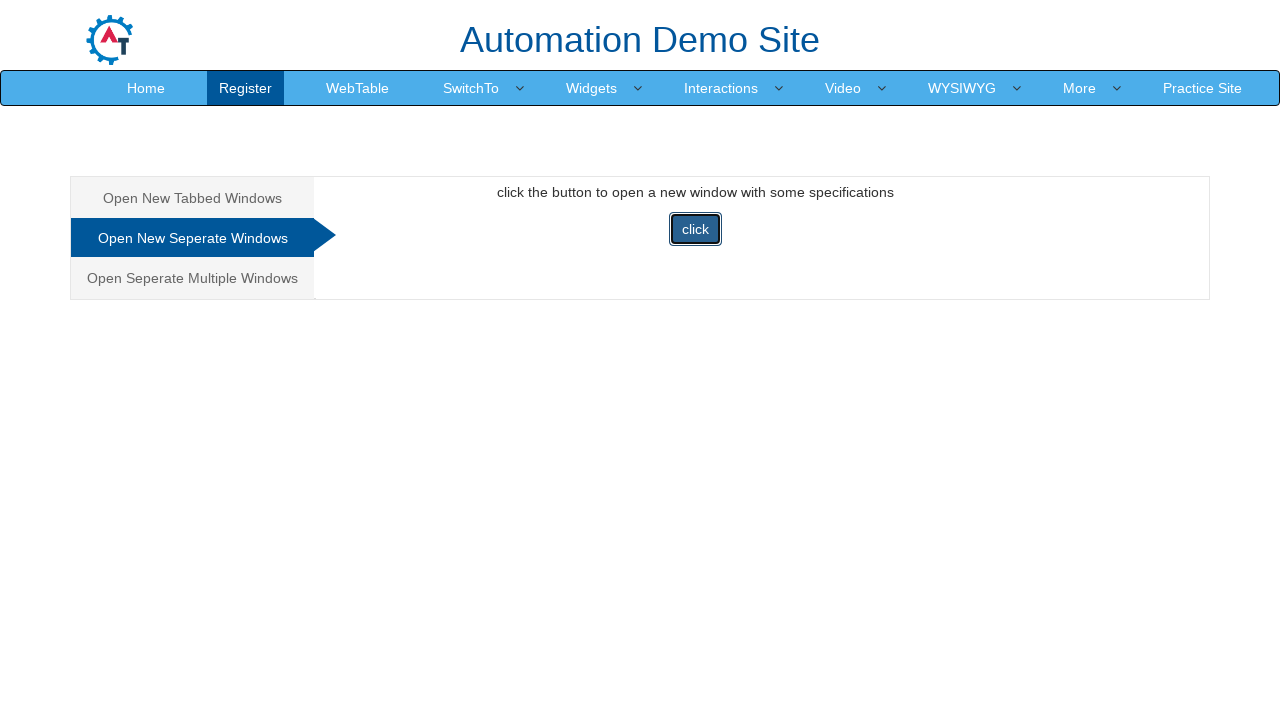

Clicked on Multiple tabs option at (192, 278) on ul.nav.nav-tabs.nav-stacked li:nth-child(3) a
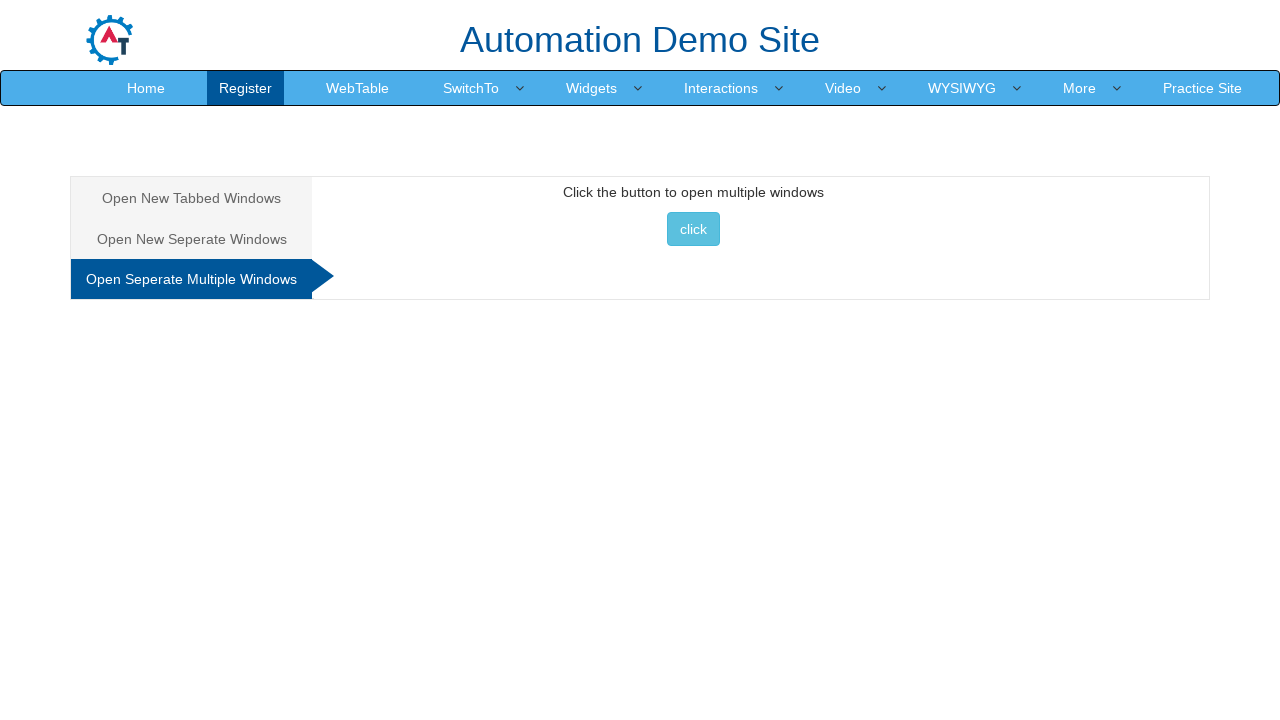

Opened multiple tabs by clicking button at (693, 229) on #Multiple button
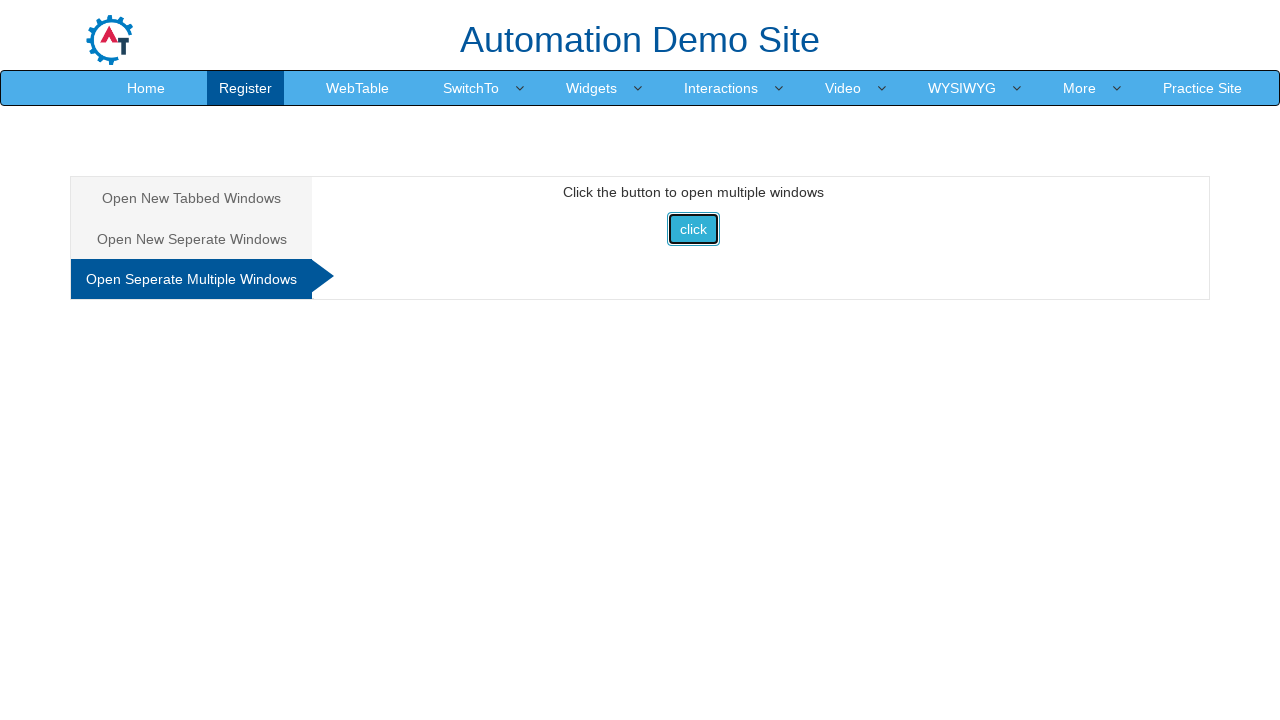

Waited for potential additional tabs to load
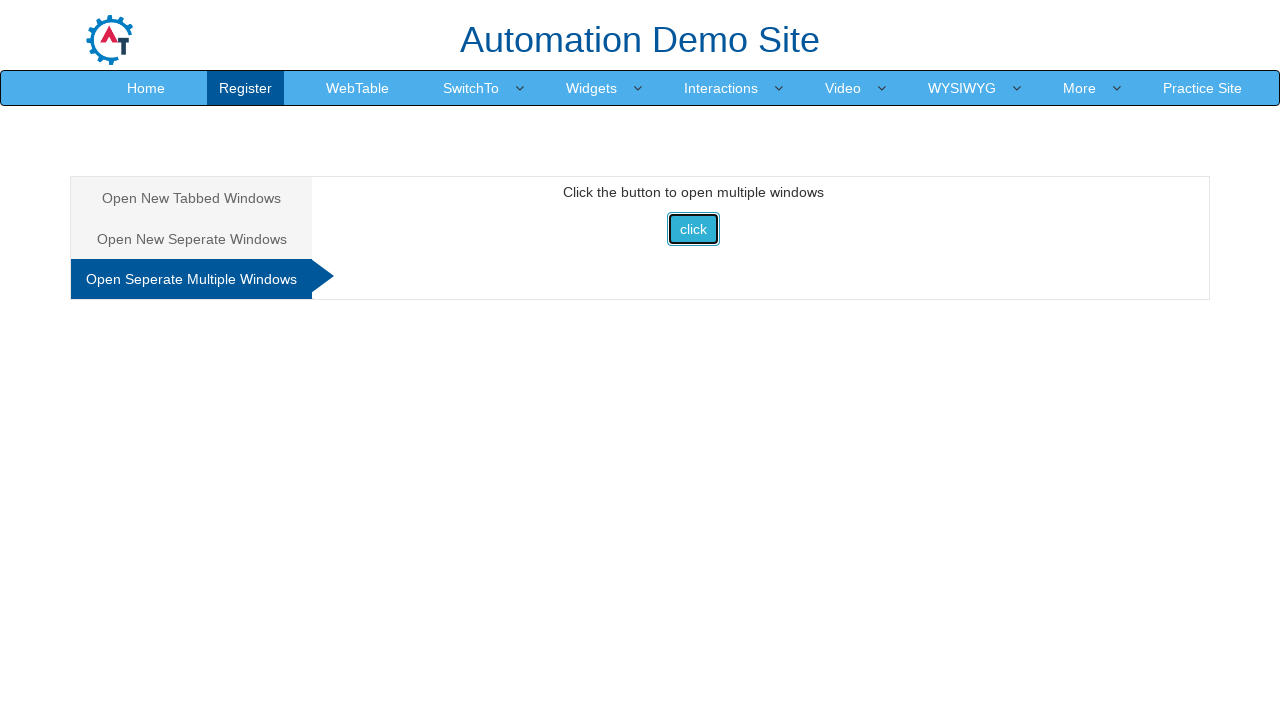

Retrieved all open pages from context
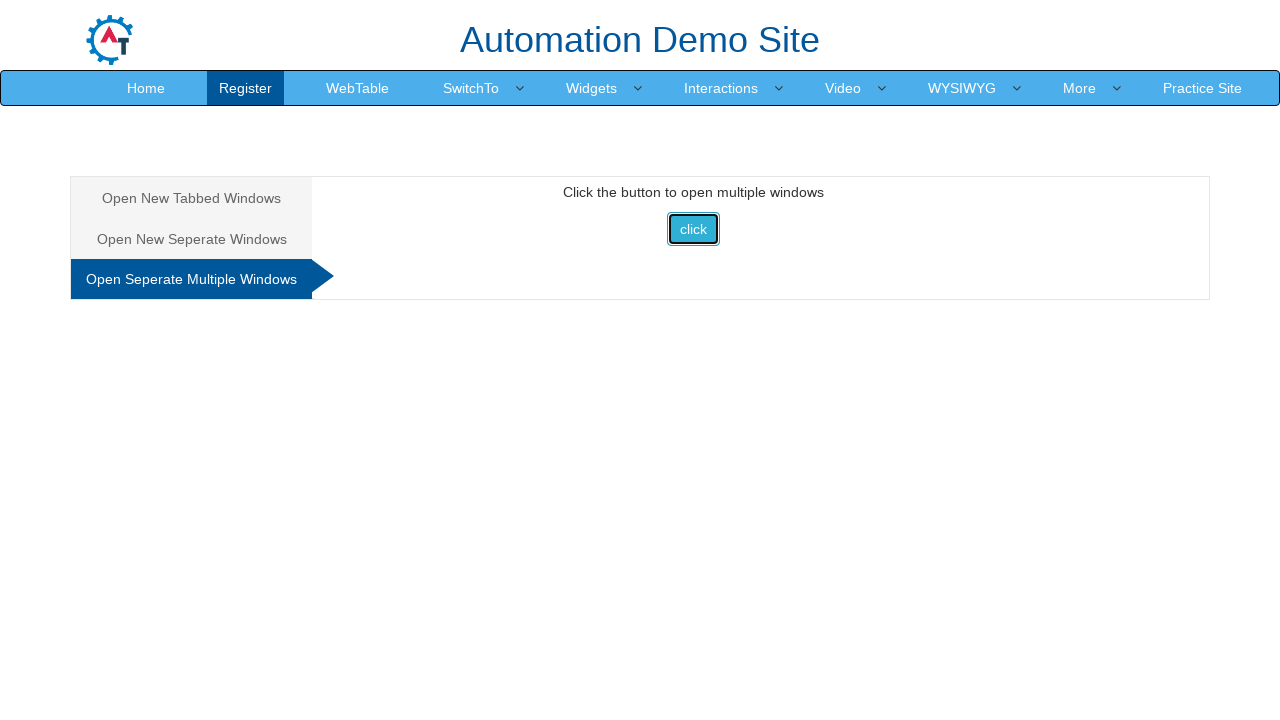

Closed additional tab
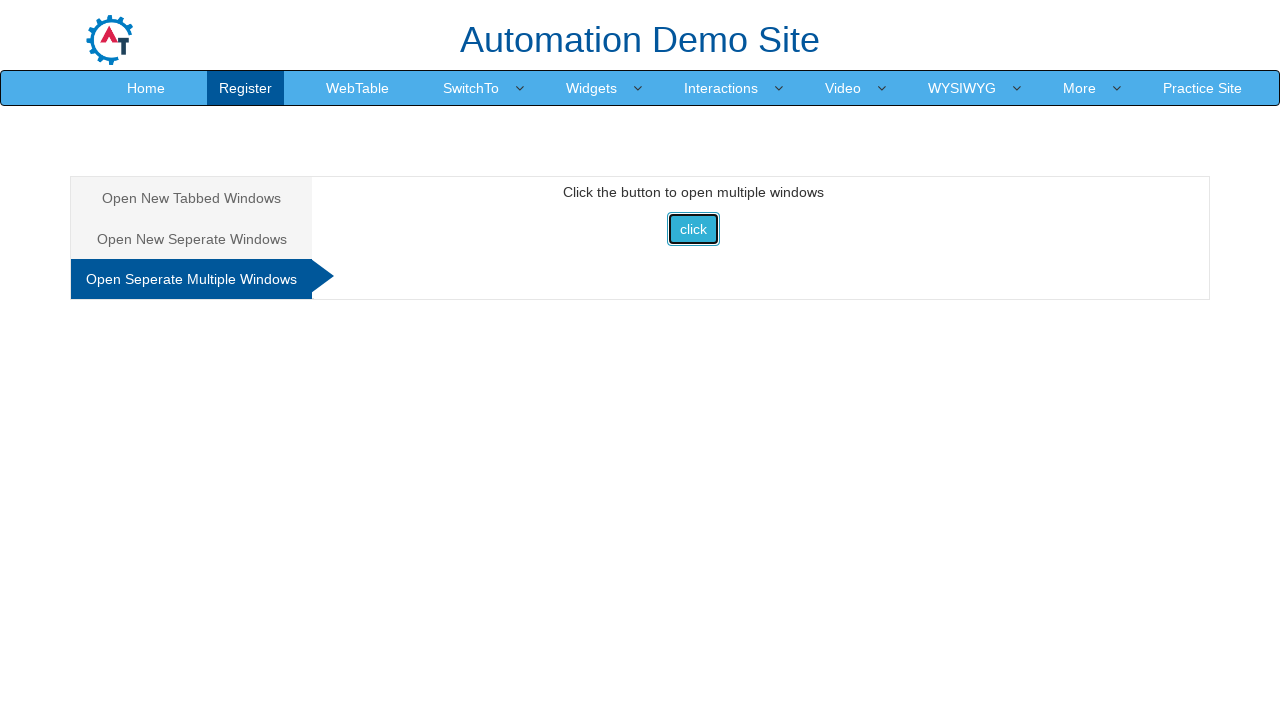

Closed additional tab
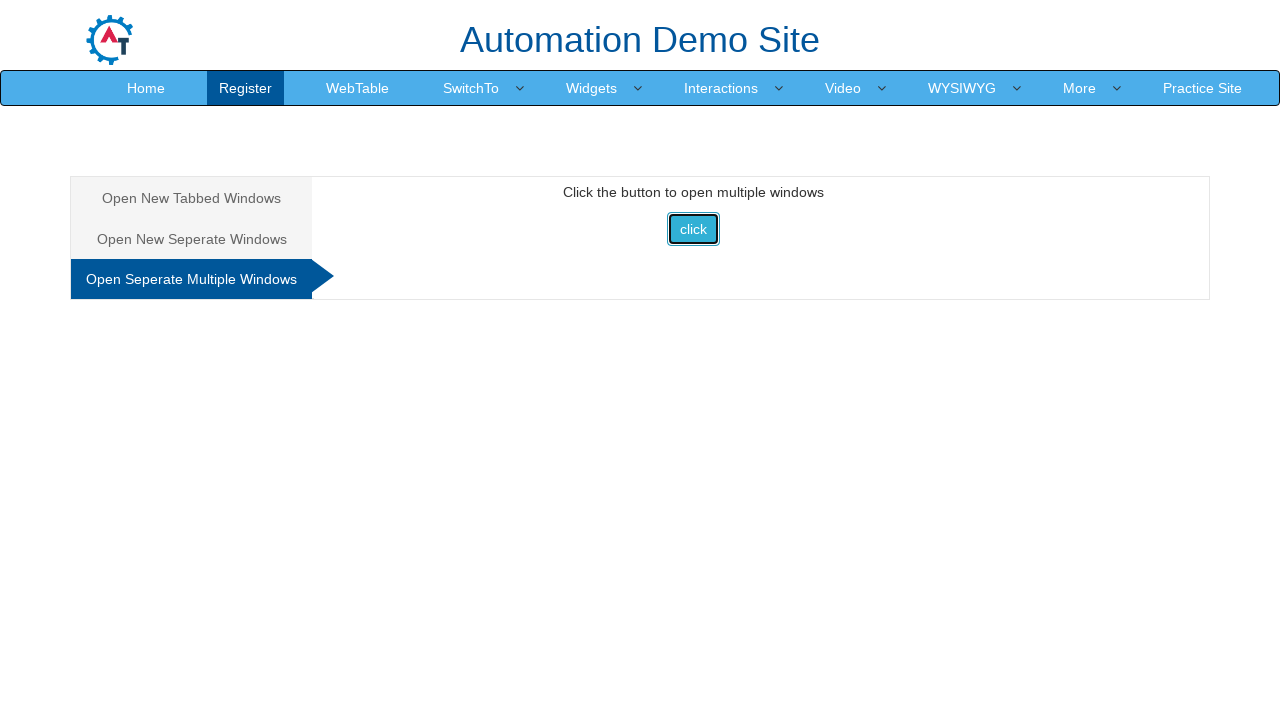

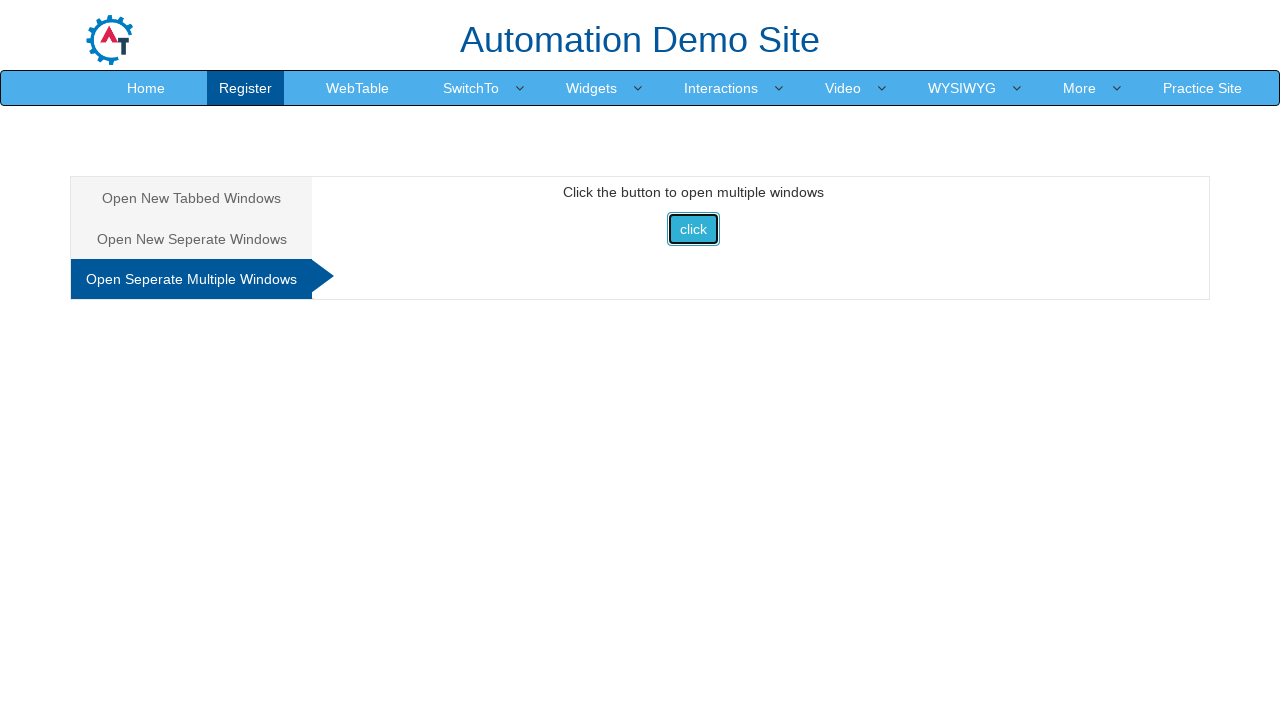